Tests that clicking the Email column header sorts the email values in ascending alphabetical order

Starting URL: http://the-internet.herokuapp.com/tables

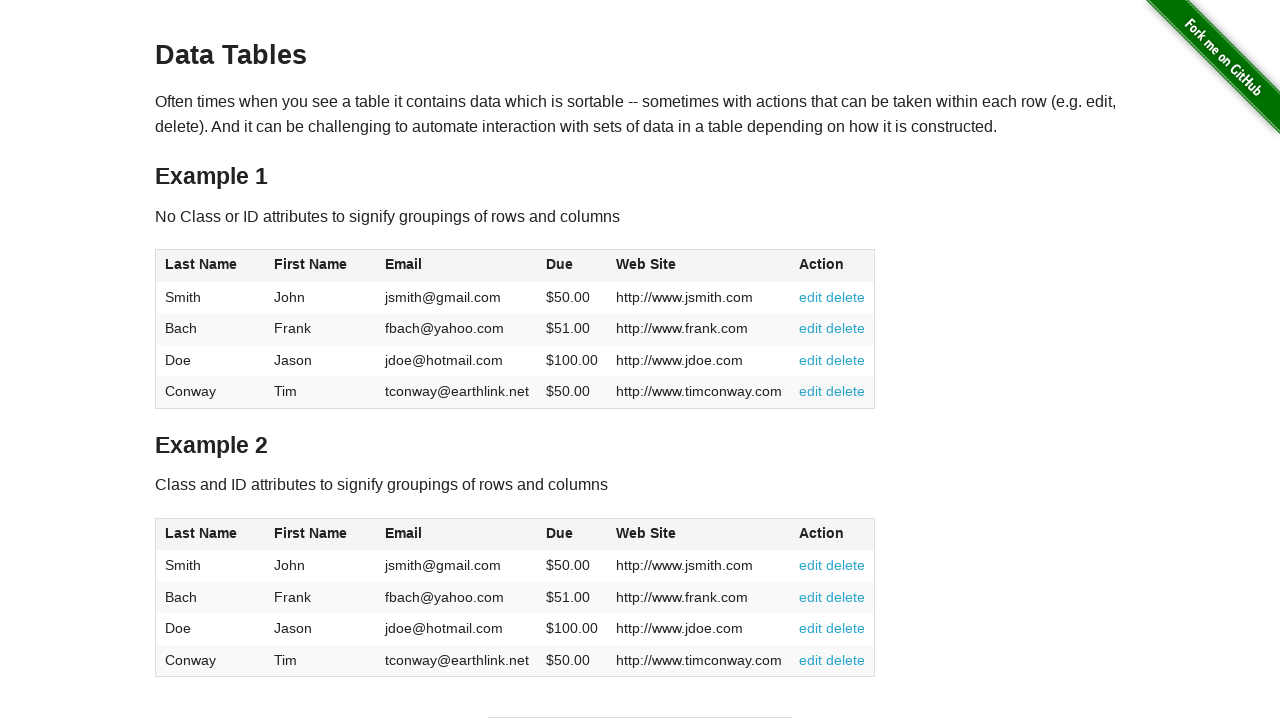

Clicked Email column header to sort ascending at (457, 266) on #table1 thead tr th:nth-of-type(3)
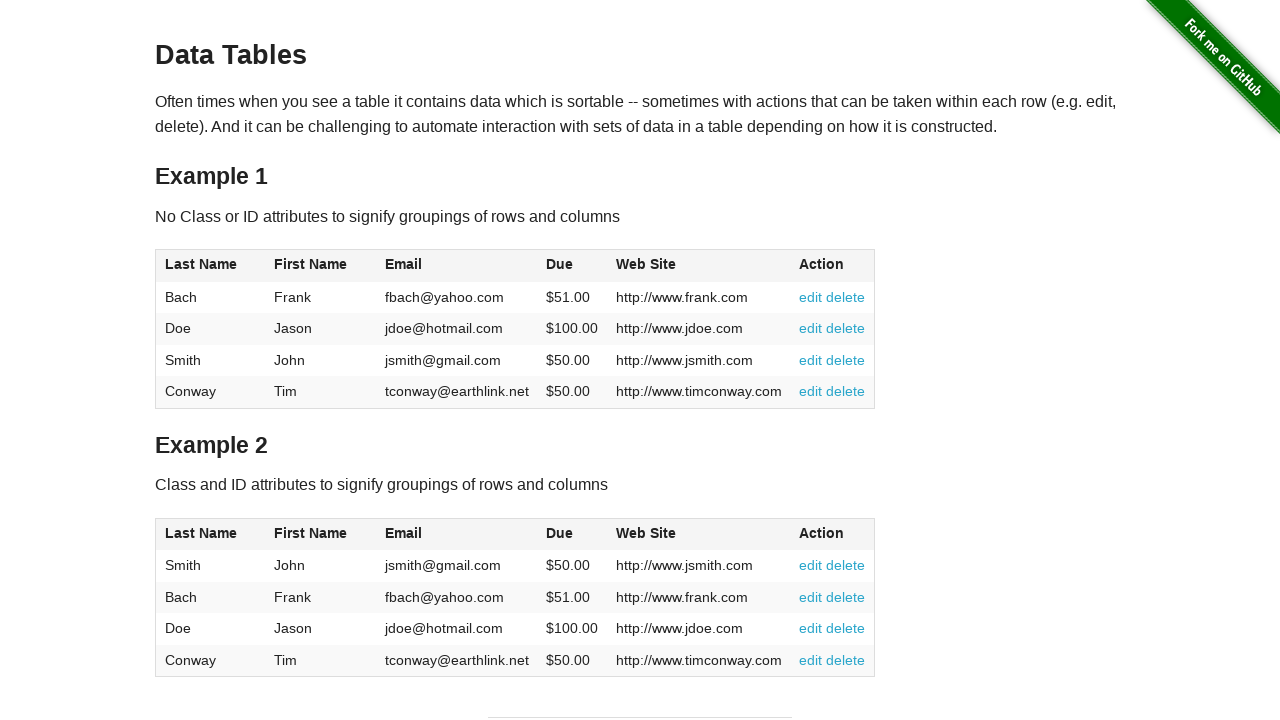

Verified table loaded after sorting by Email column
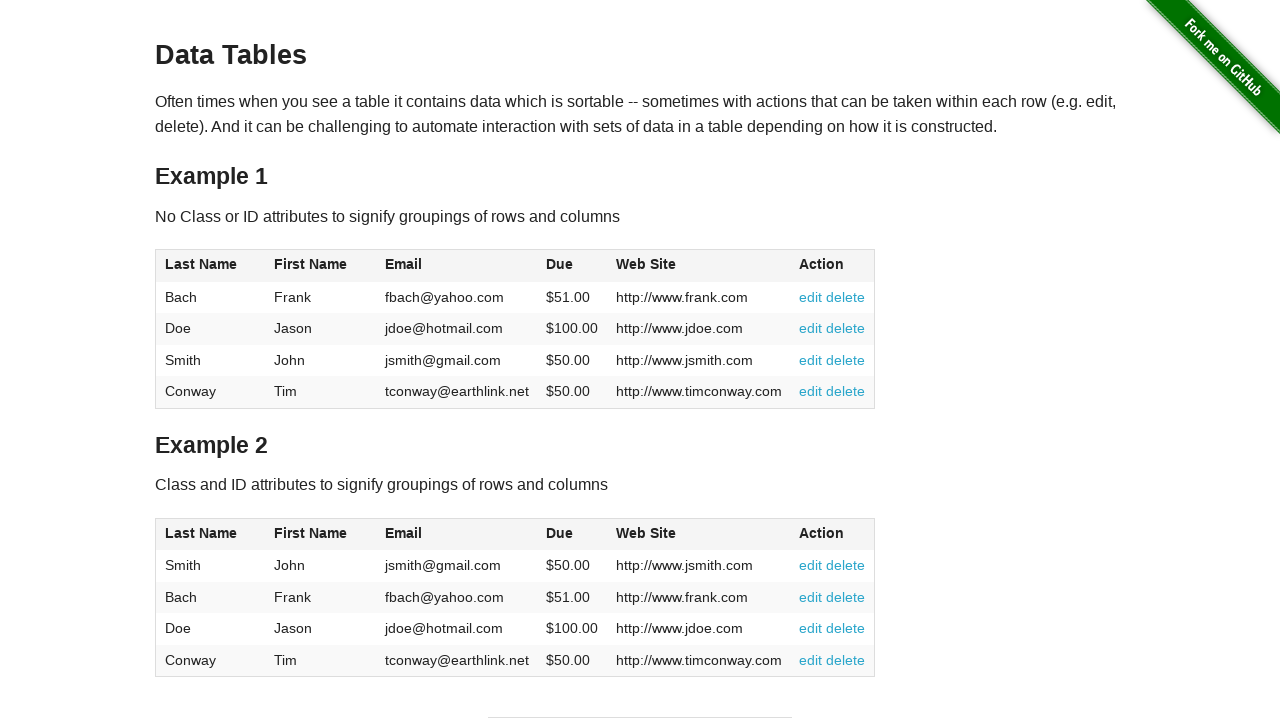

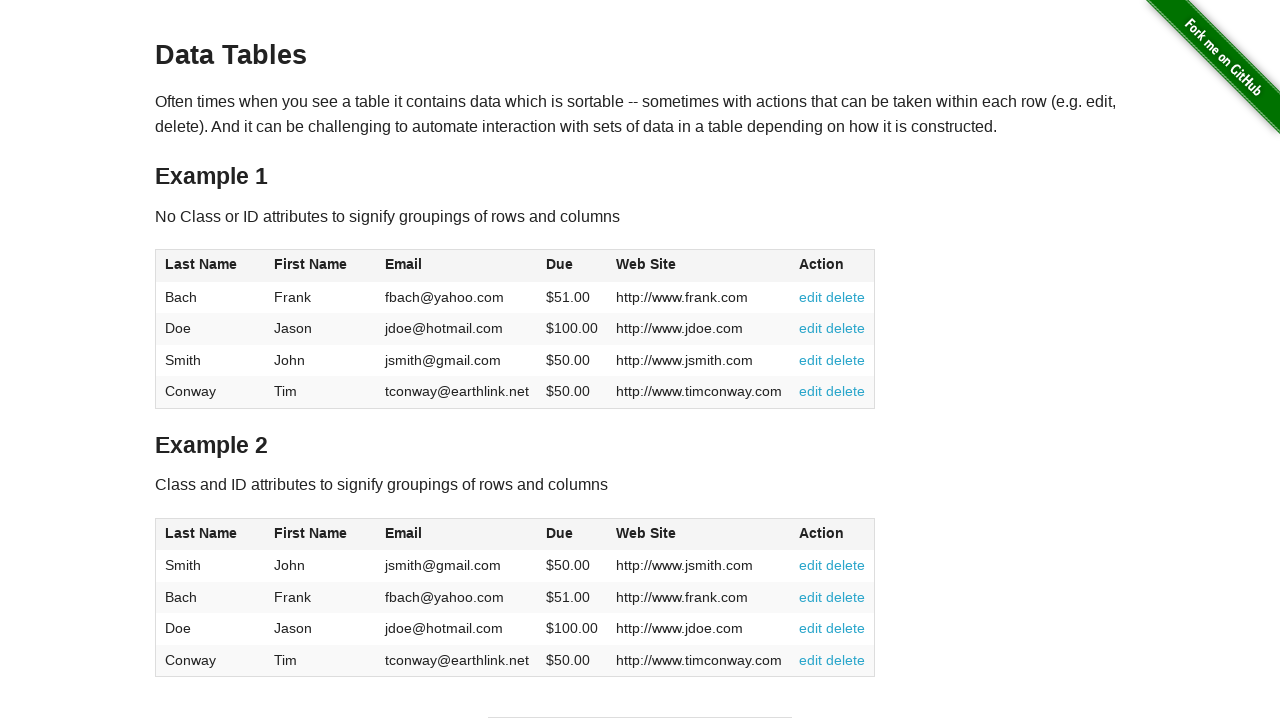